Tests dismissing a JavaScript confirm alert by clicking the second button, dismissing the alert dialog, and verifying the result message does not contain "successfuly"

Starting URL: https://testcenter.techproeducation.com/index.php?page=javascript-alerts

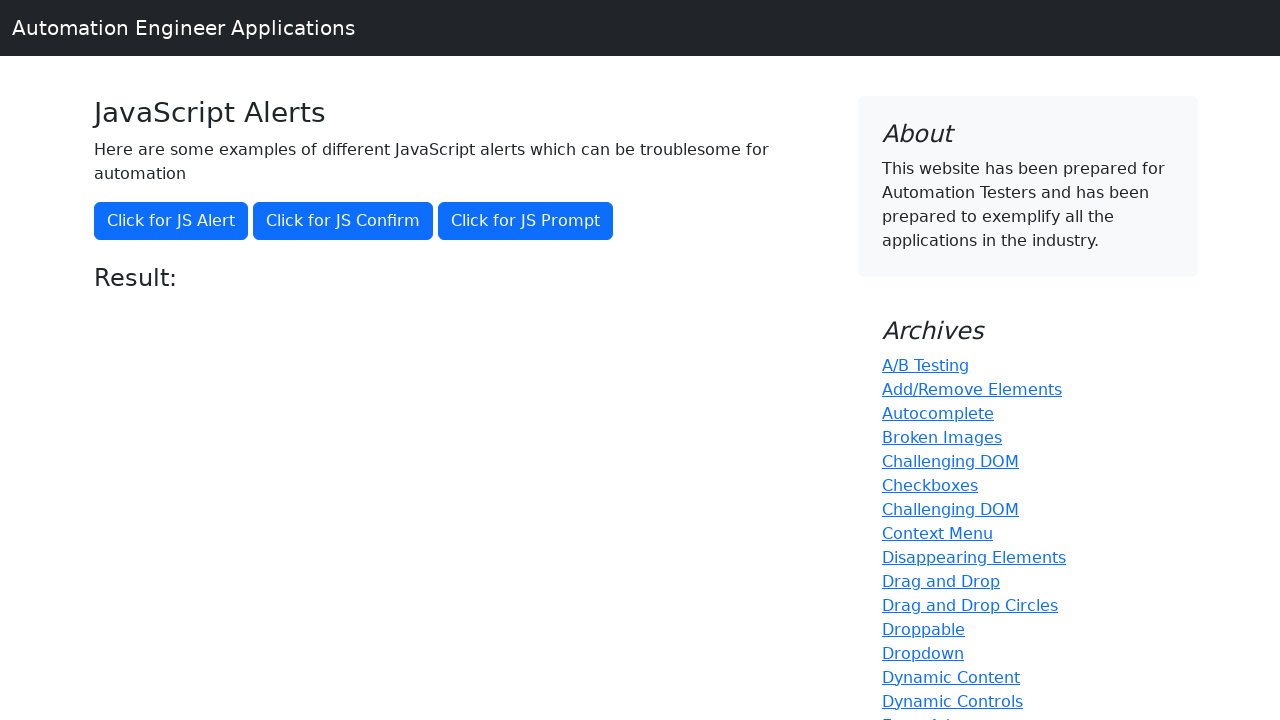

Set up dialog handler to dismiss alerts
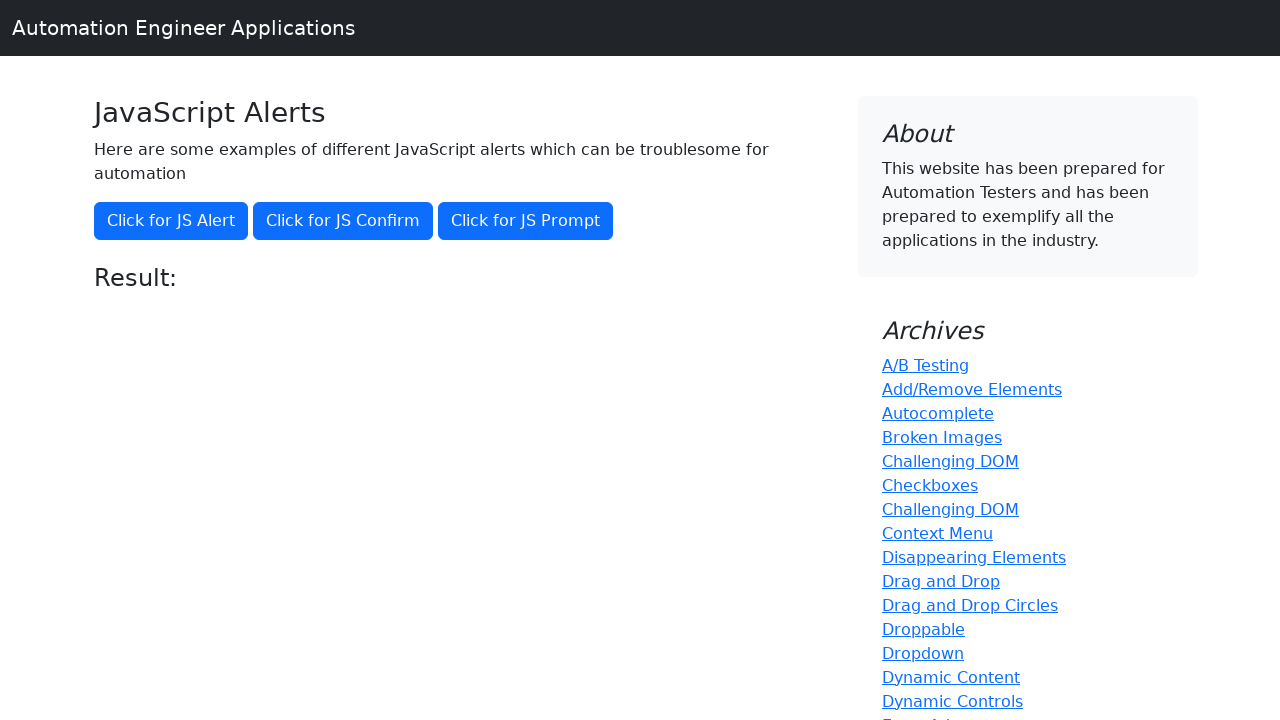

Clicked second button to trigger confirm alert at (343, 221) on (//button)[2]
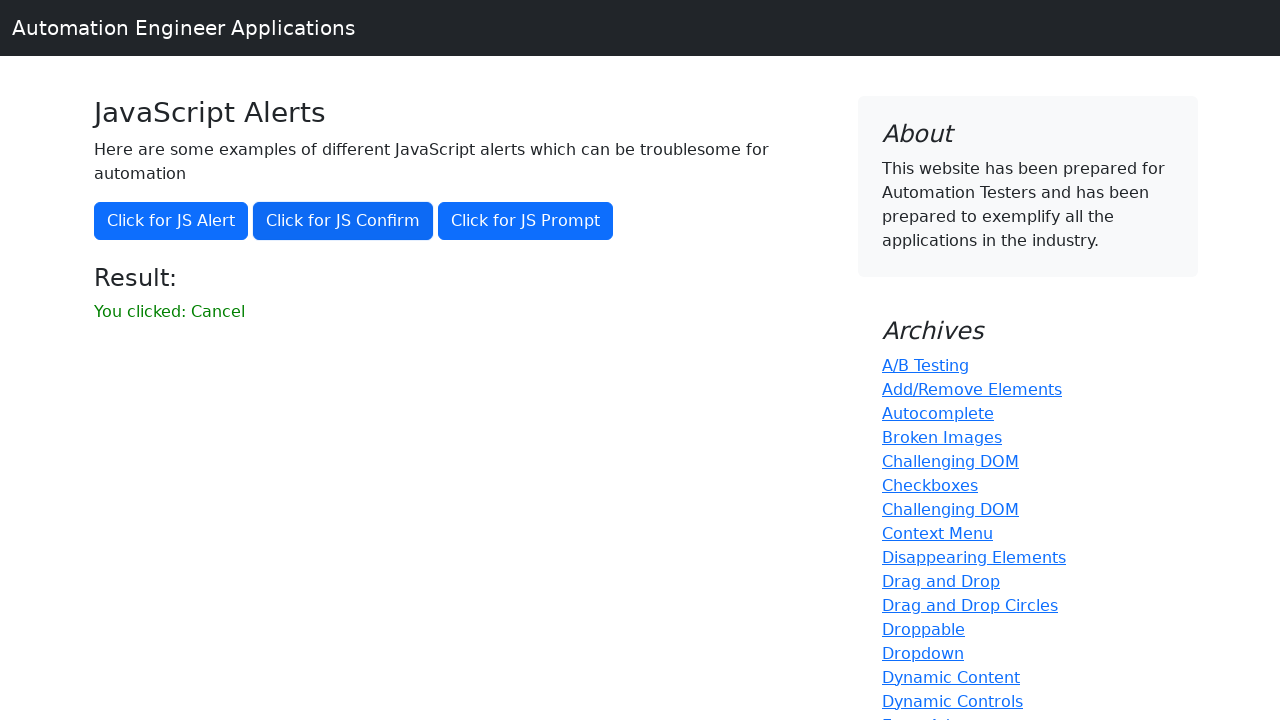

Result message element loaded
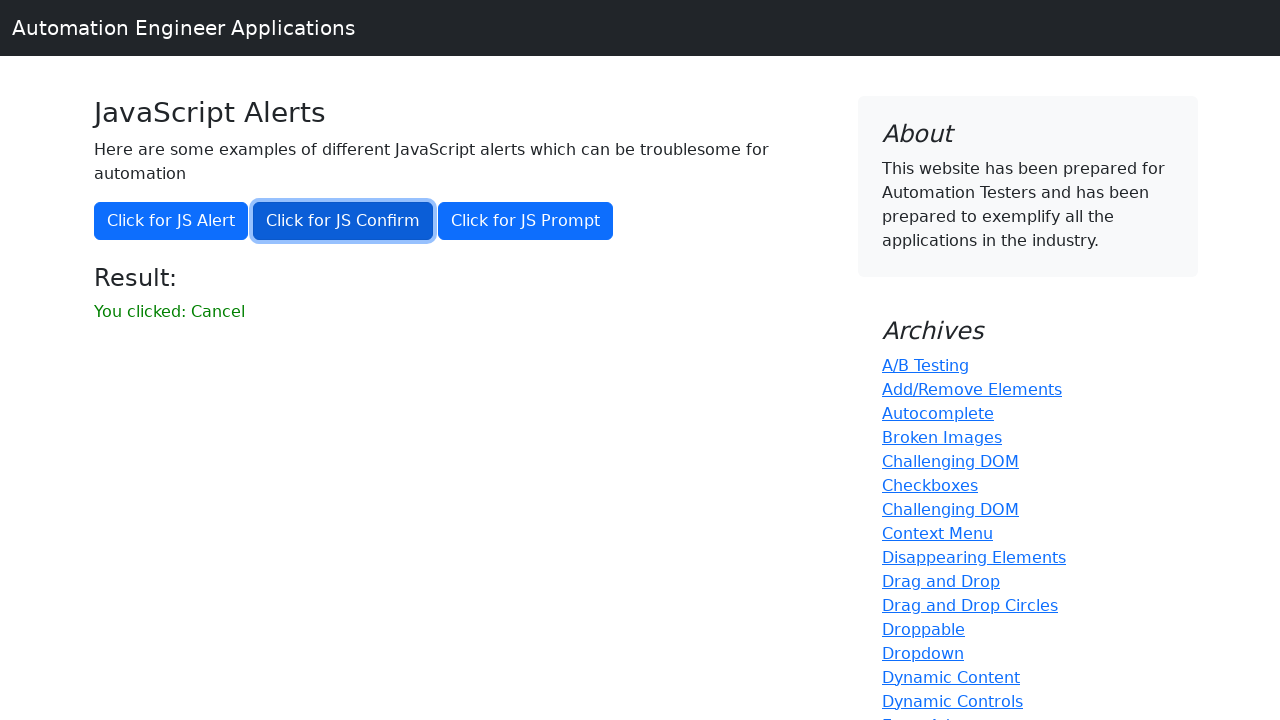

Located result message element
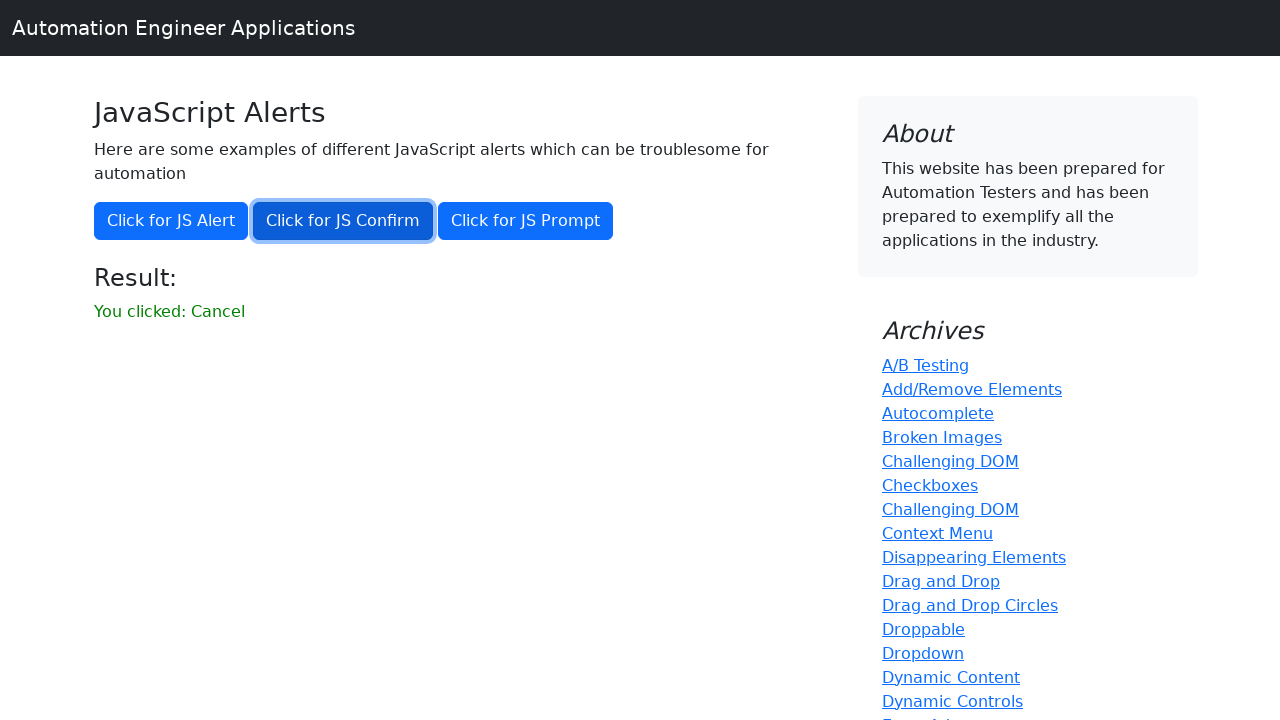

Verified result message does not contain 'successfuly'
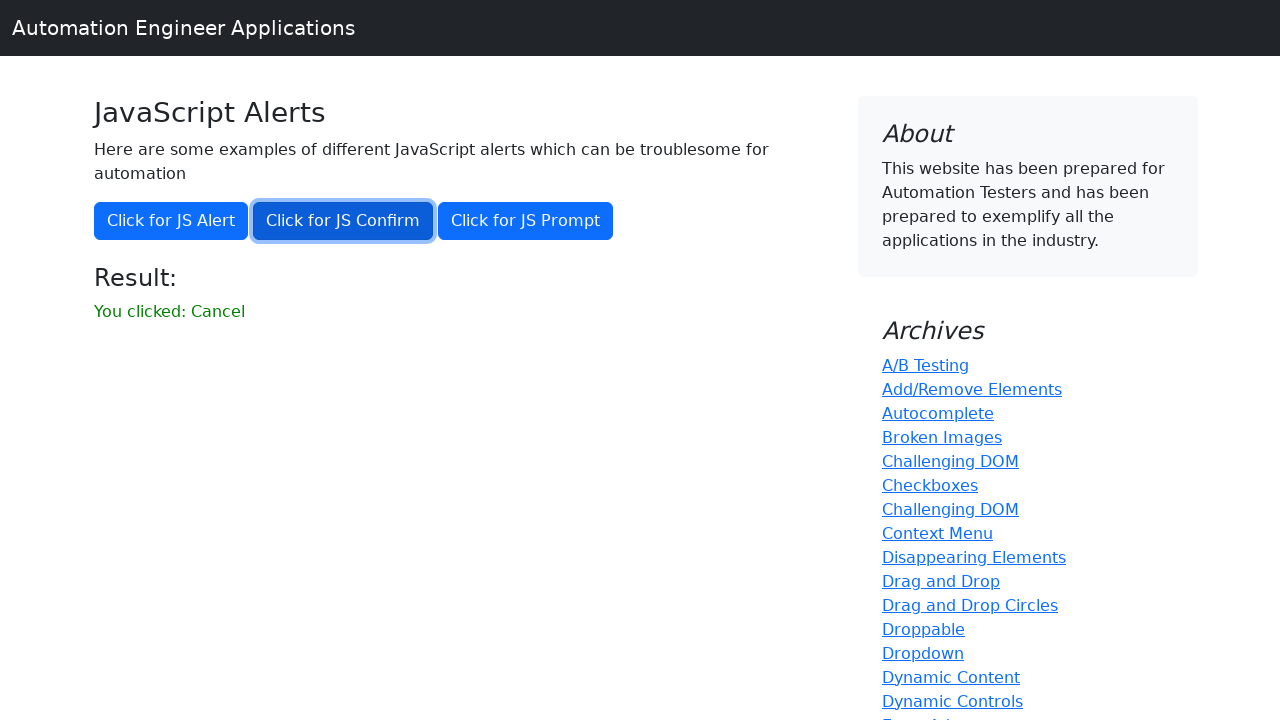

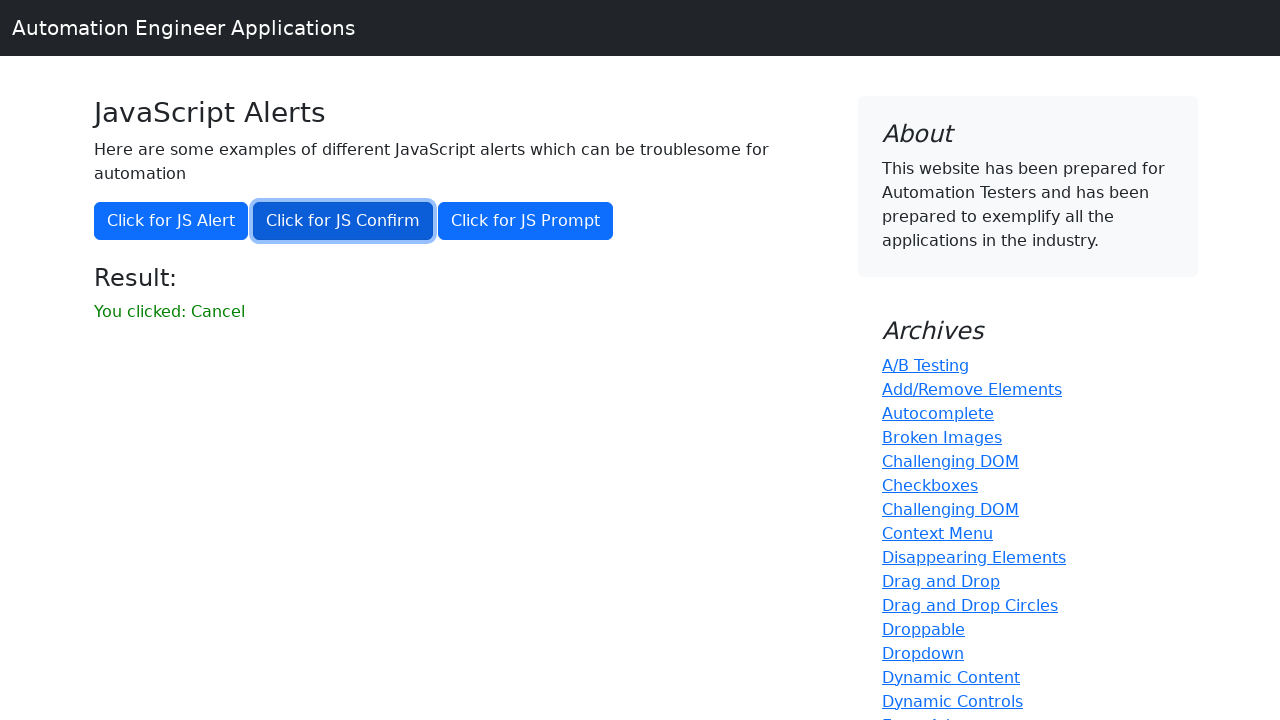